Tests keyboard navigation on the Admin page by pressing Tab multiple times and verifying focus is visible

Starting URL: https://san-aoun.github.io/personal-site-monorepo/#/admin

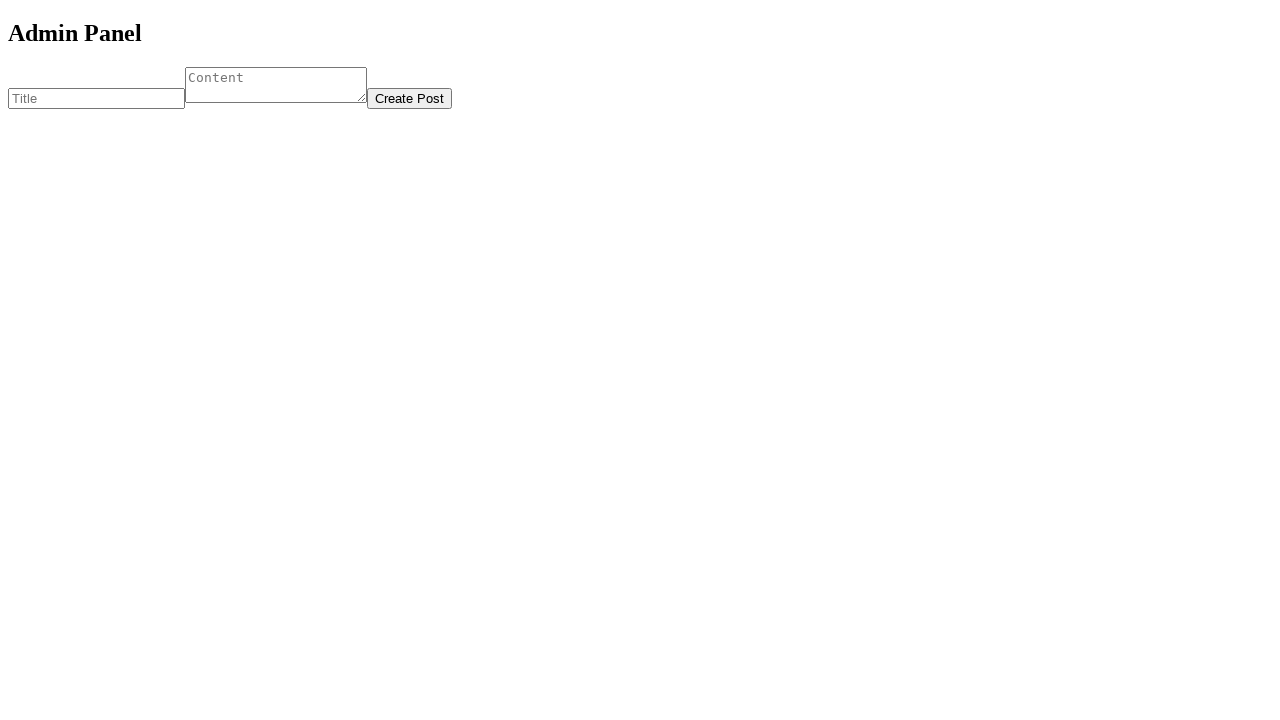

Navigated to Admin page
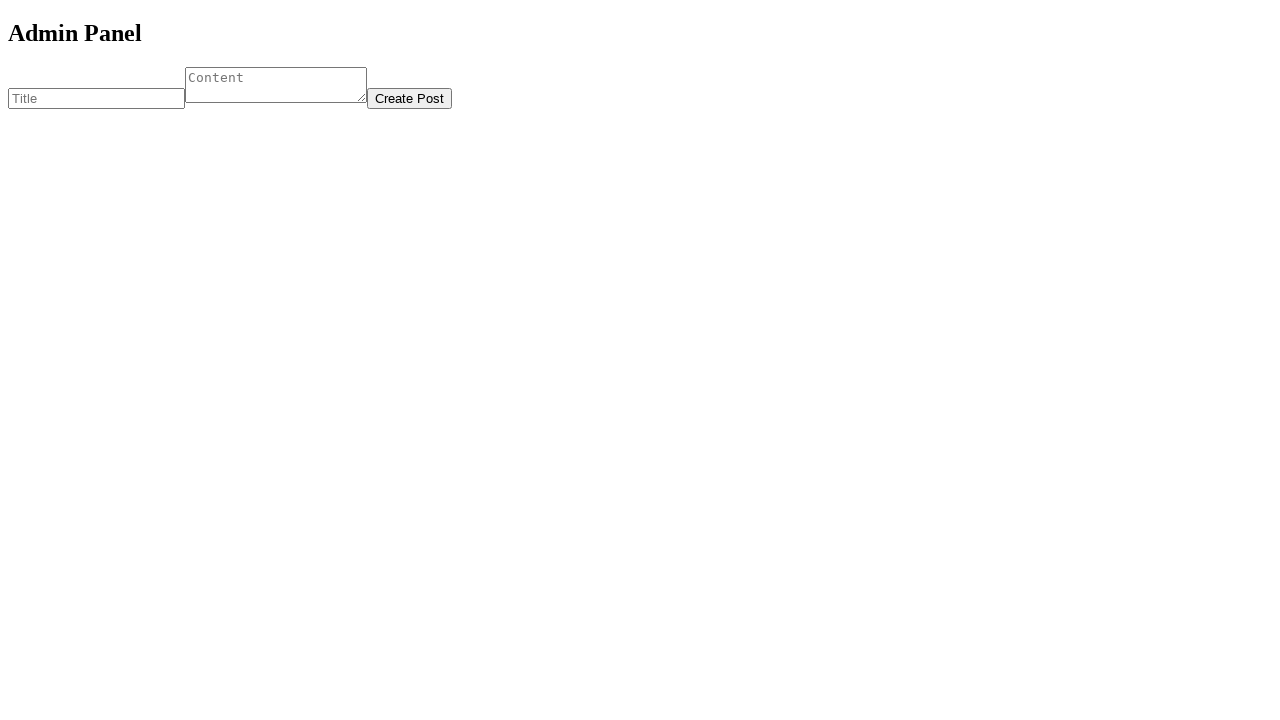

Page loaded and DOM content ready
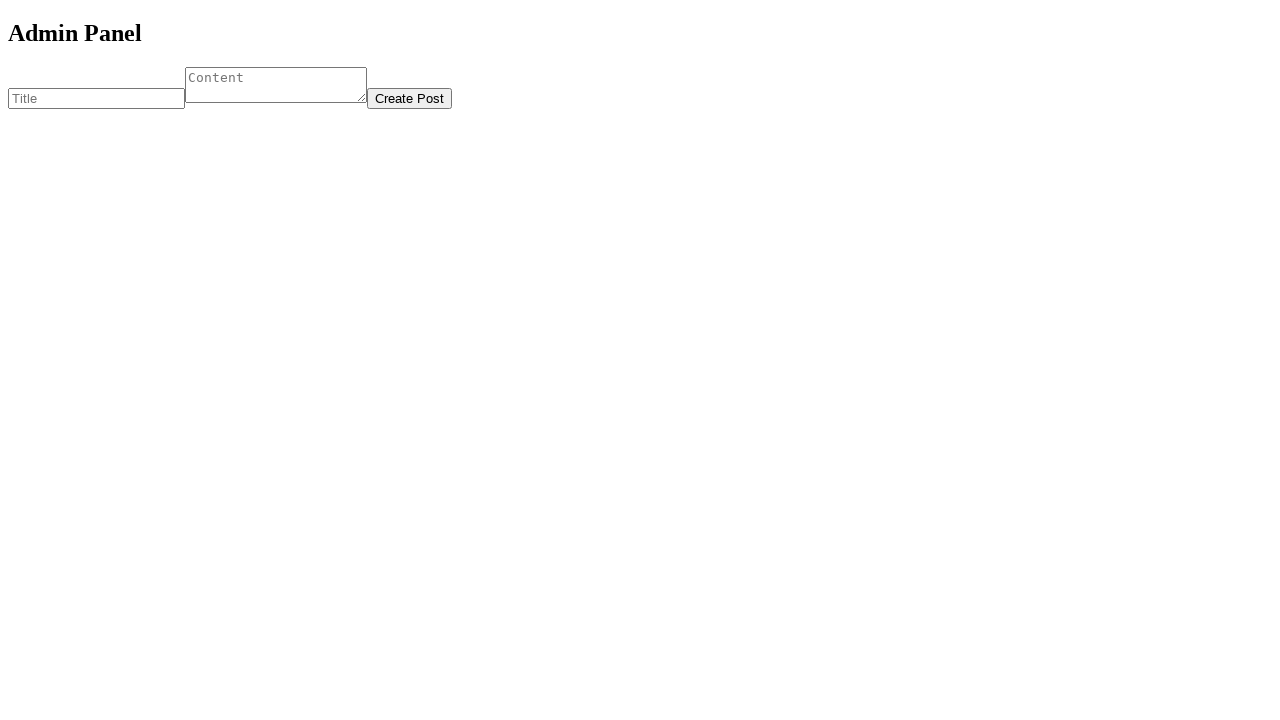

Pressed Tab to initiate keyboard navigation
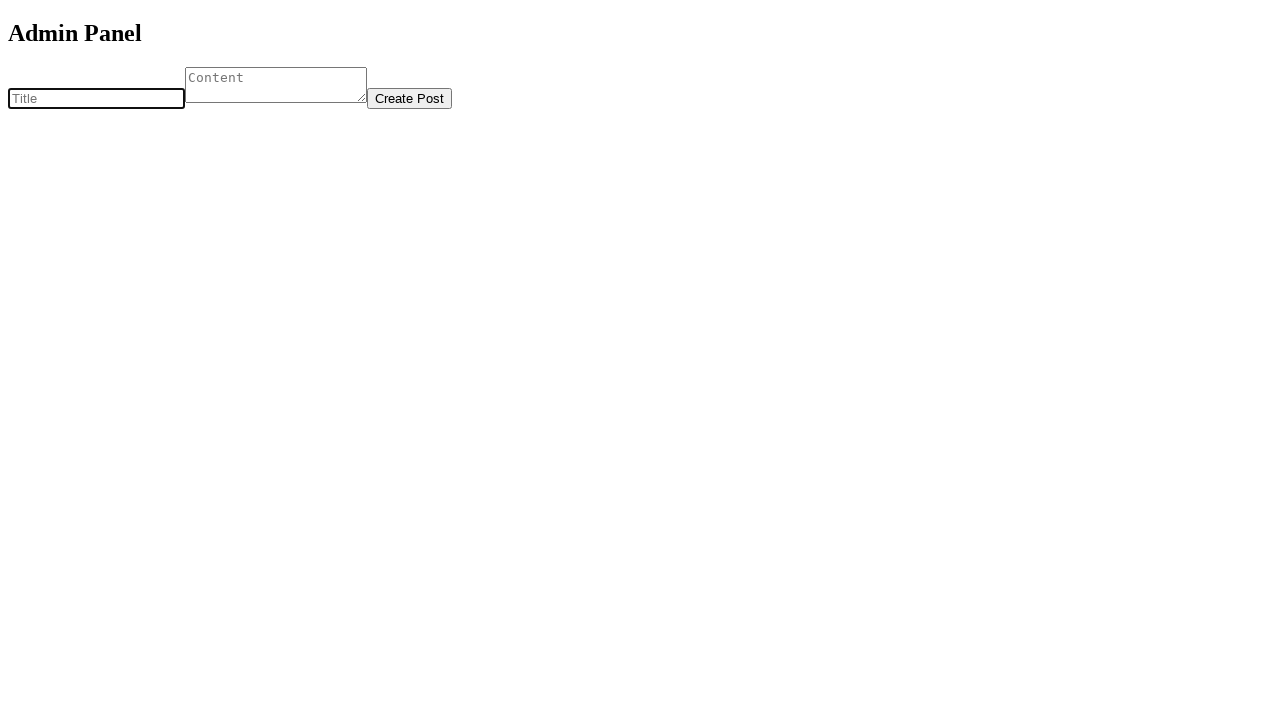

Verified focus is visible on an element
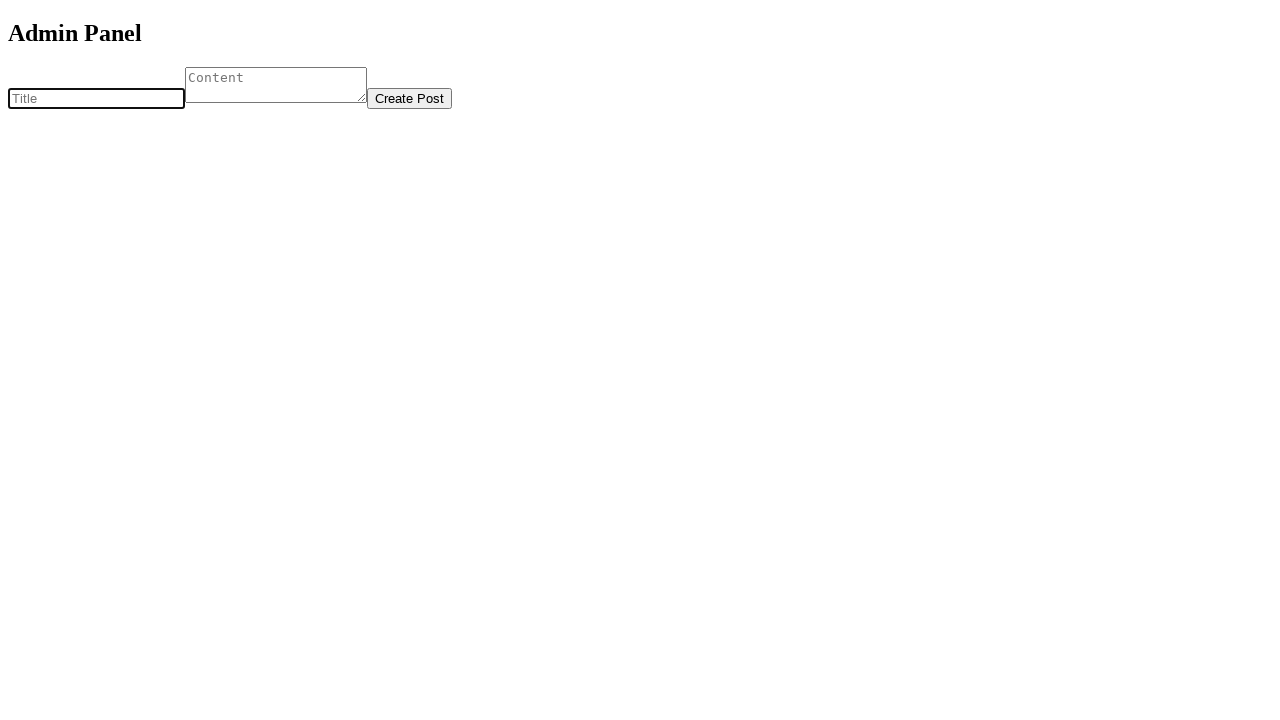

Pressed Tab to navigate to next focusable element (iteration 1)
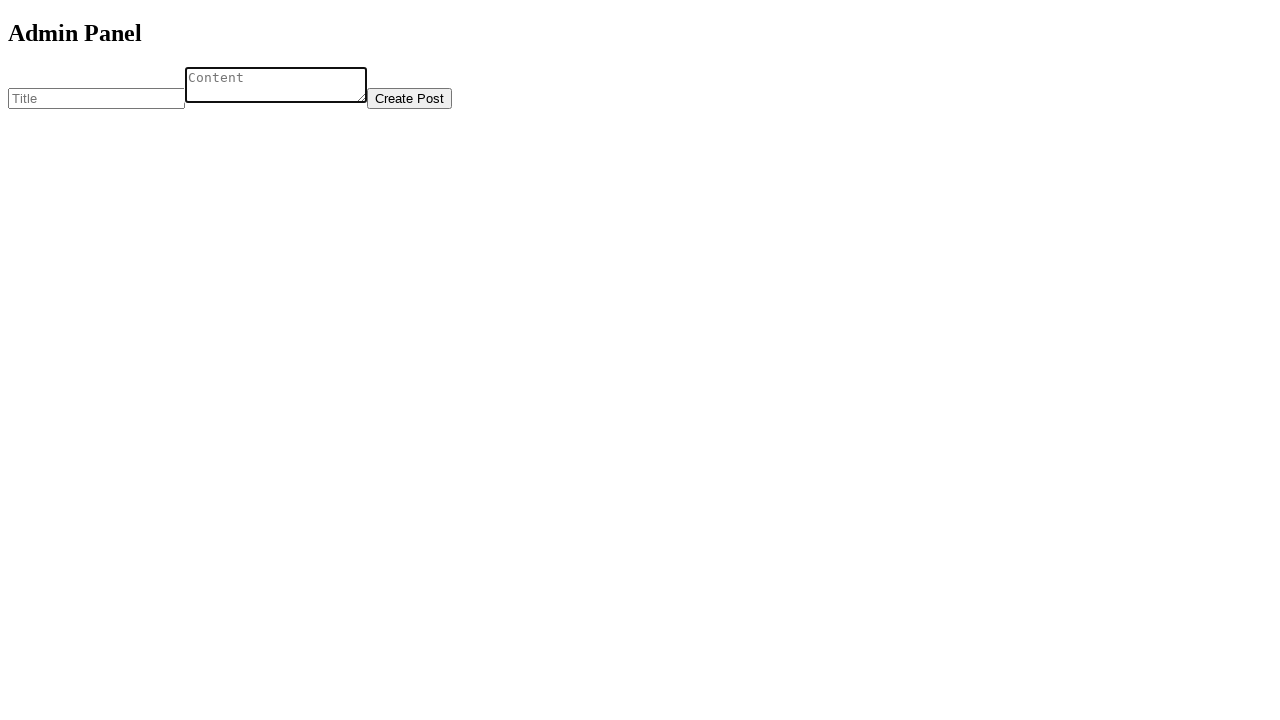

Pressed Tab to navigate to next focusable element (iteration 2)
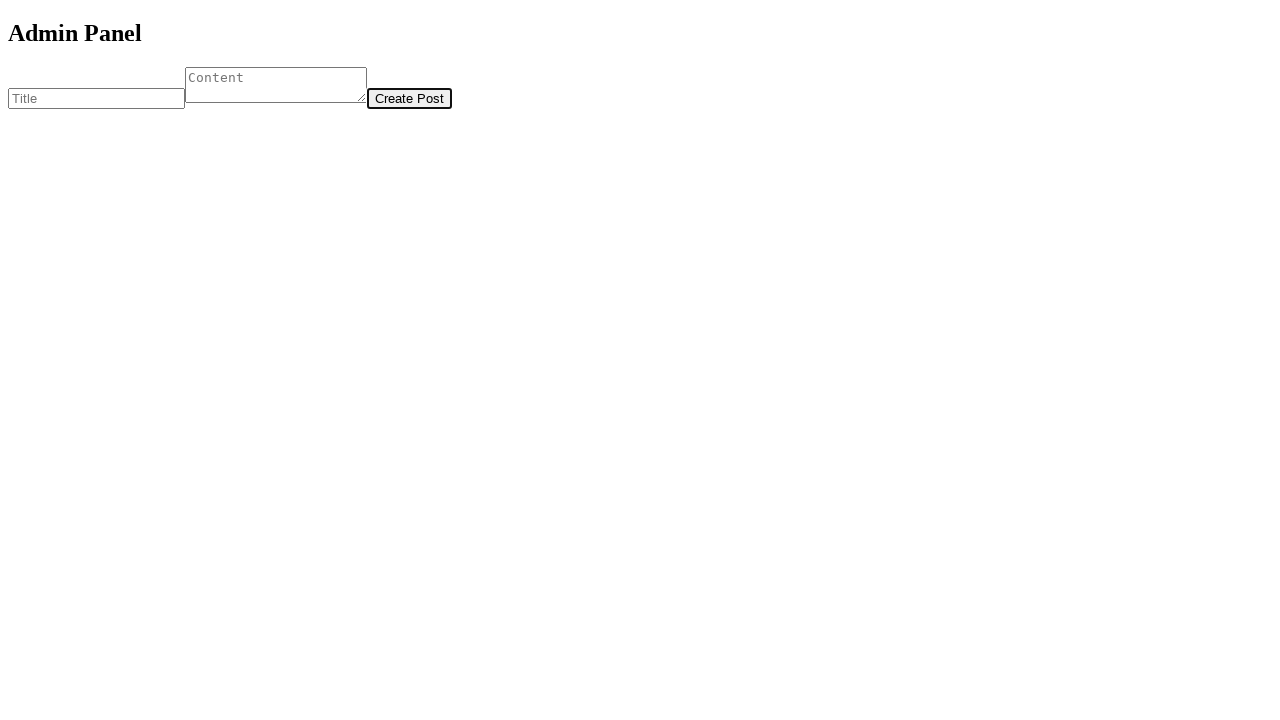

Pressed Tab to navigate to next focusable element (iteration 3)
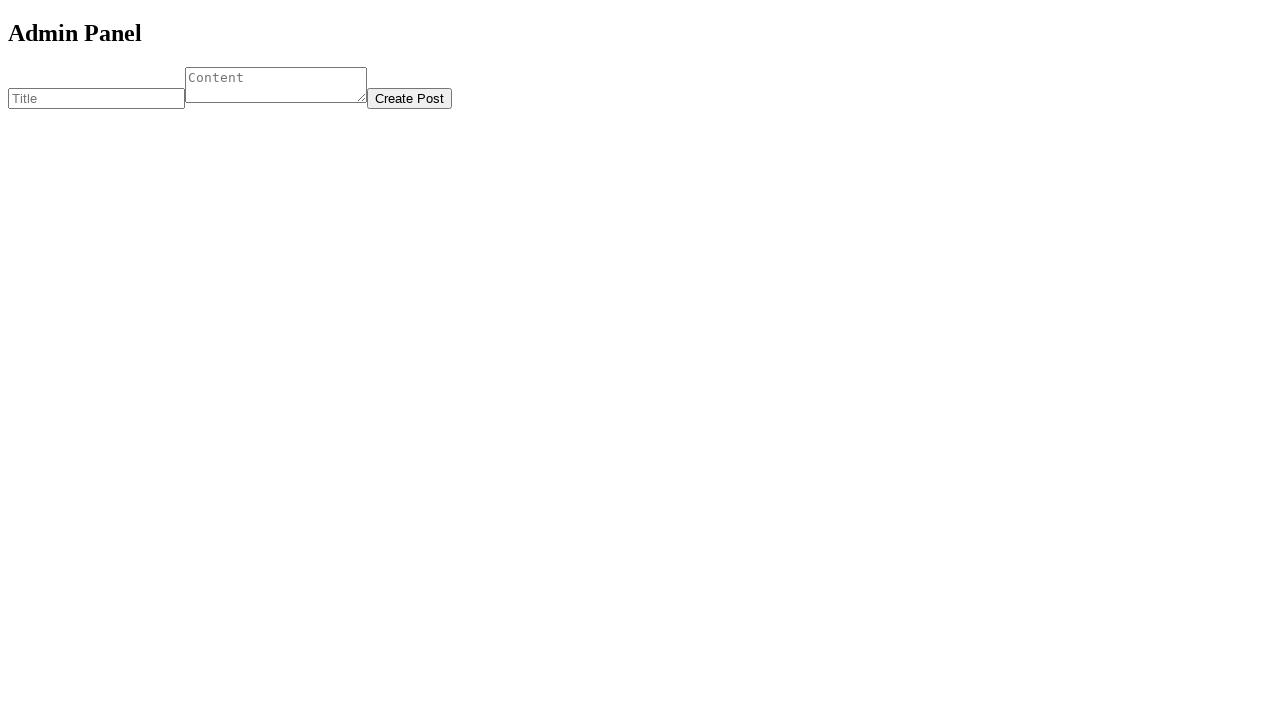

Pressed Tab to navigate to next focusable element (iteration 4)
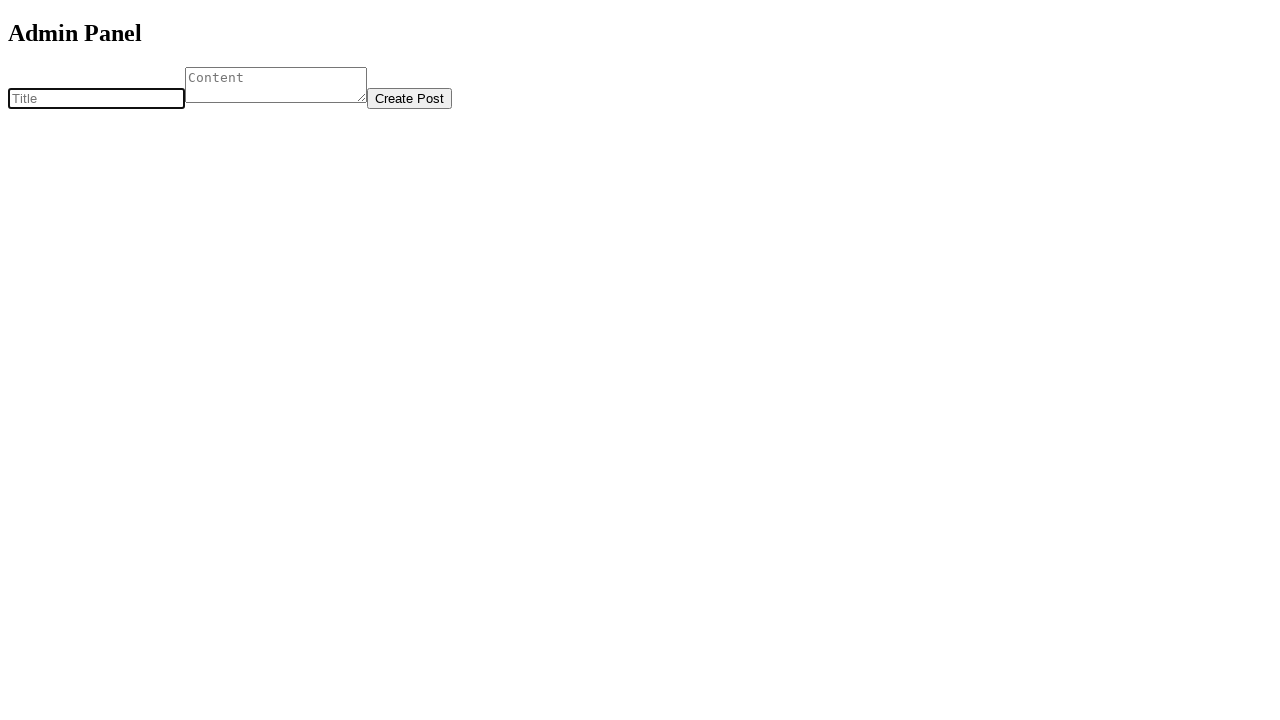

Pressed Tab to navigate to next focusable element (iteration 5)
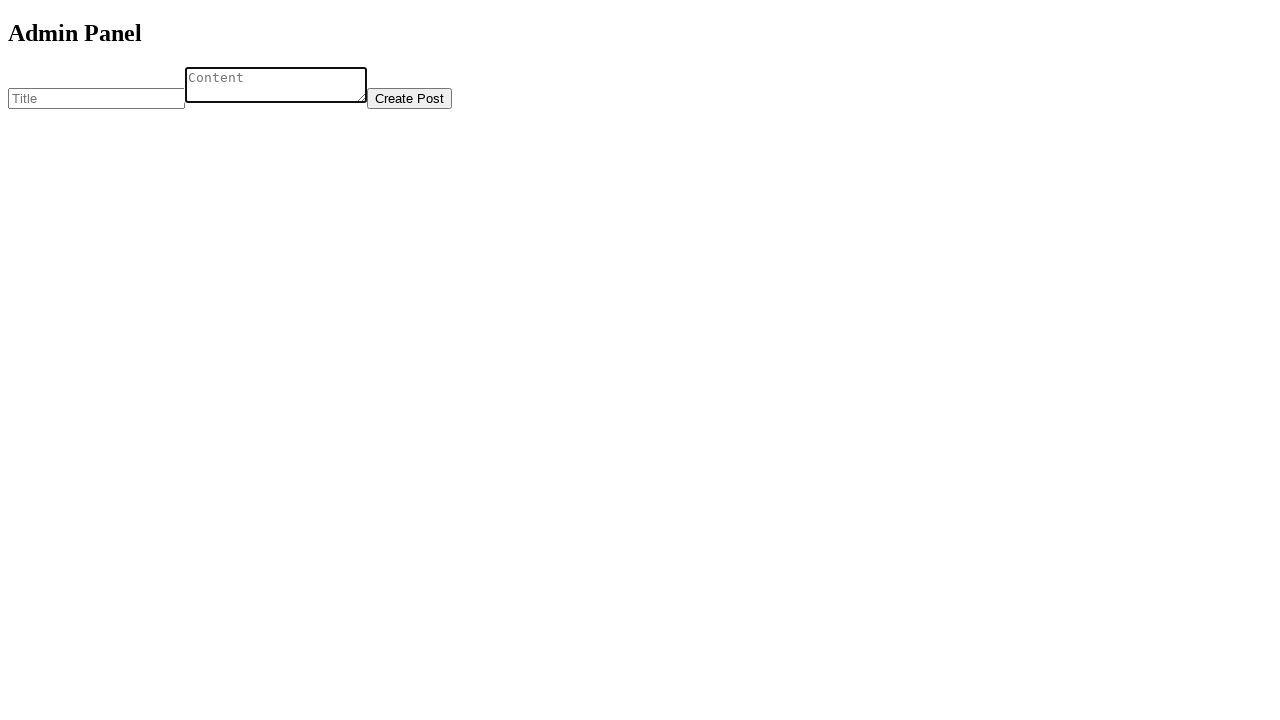

Pressed Tab to navigate to next focusable element (iteration 6)
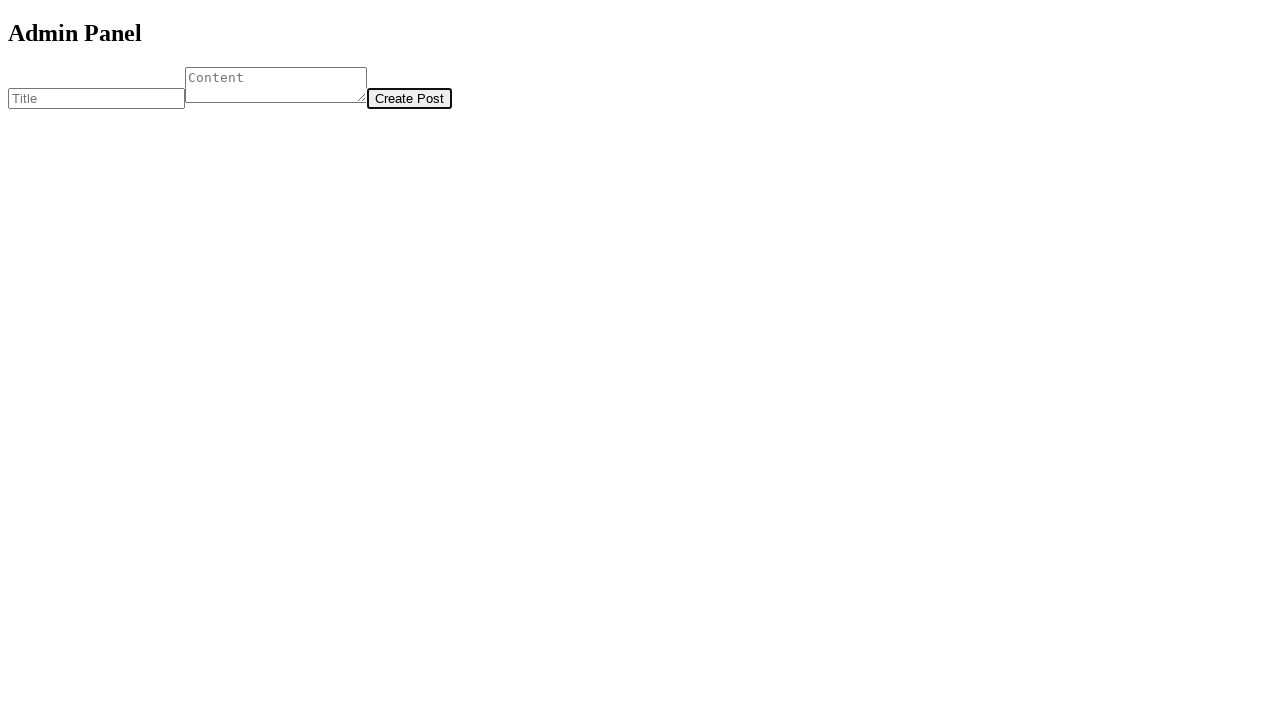

Pressed Tab to navigate to next focusable element (iteration 7)
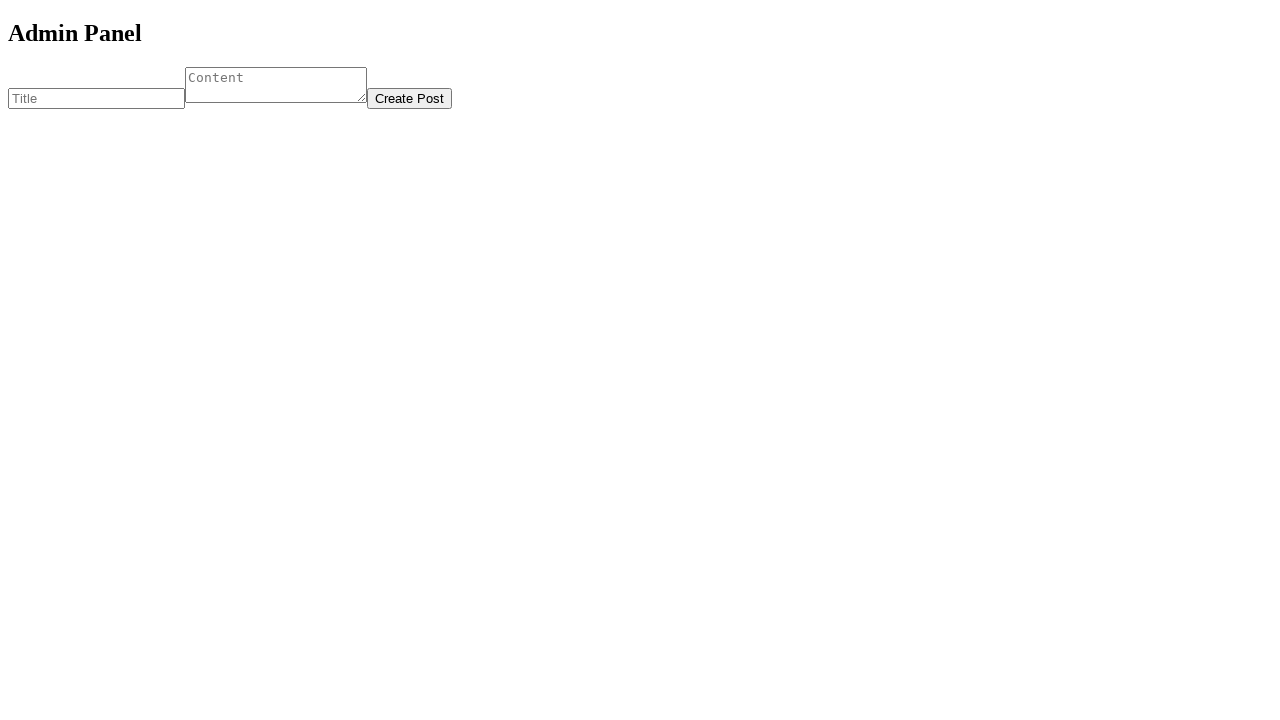

Pressed Tab to navigate to next focusable element (iteration 8)
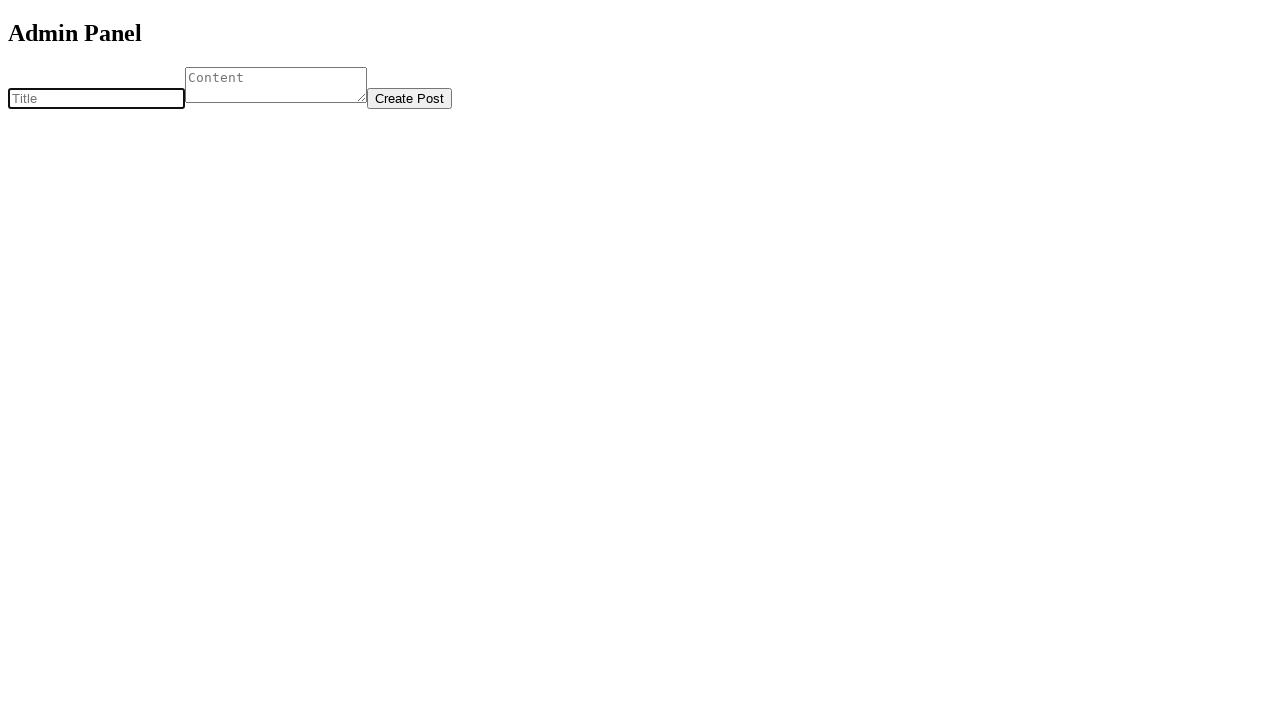

Pressed Tab to navigate to next focusable element (iteration 9)
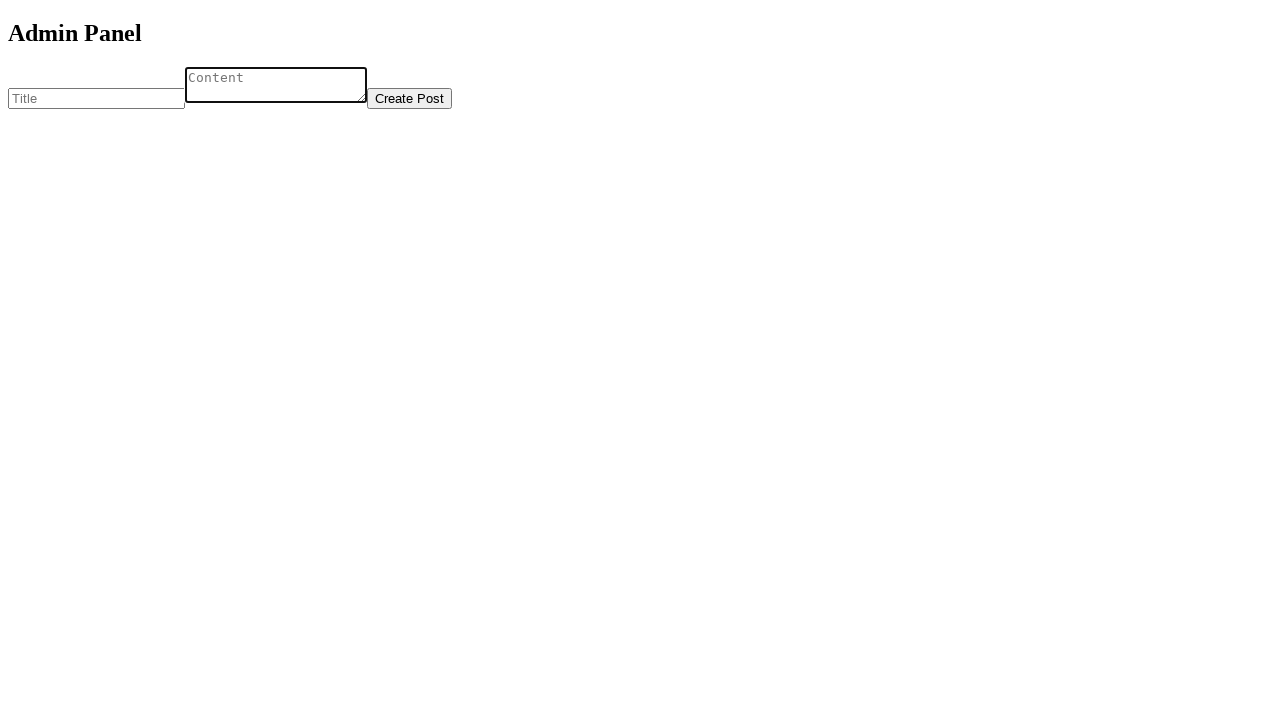

Pressed Tab to navigate to next focusable element (iteration 10)
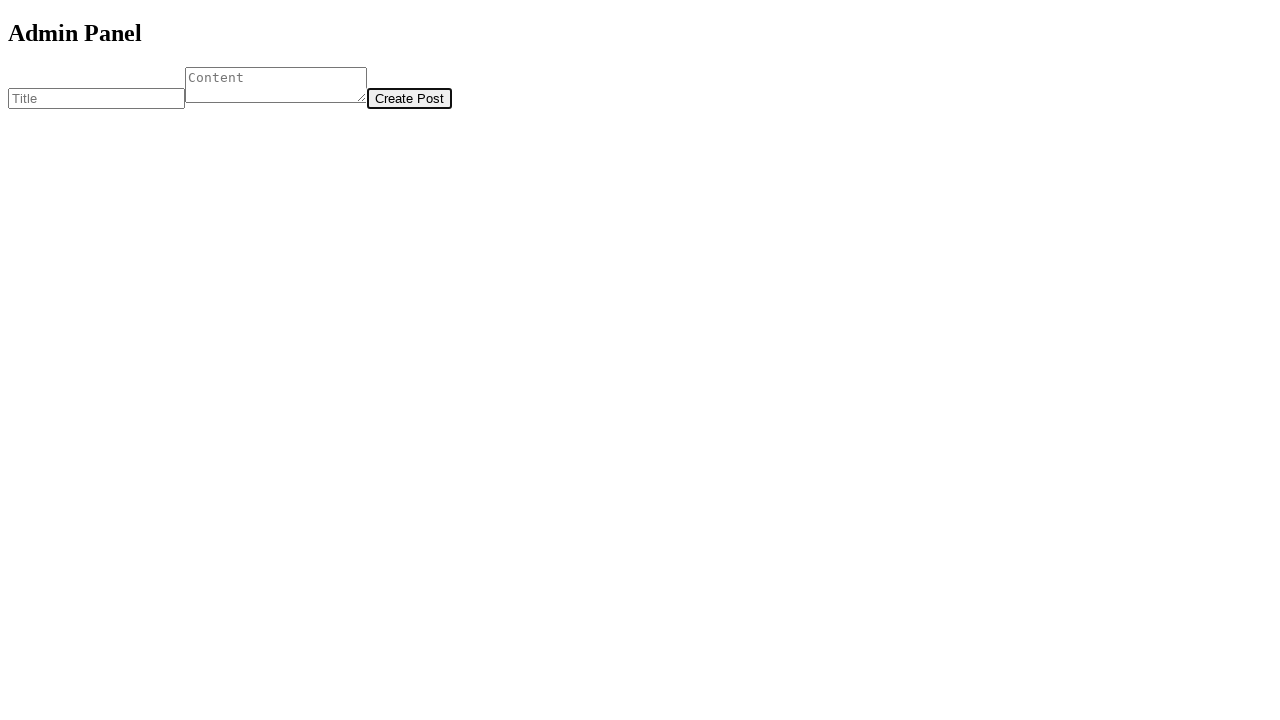

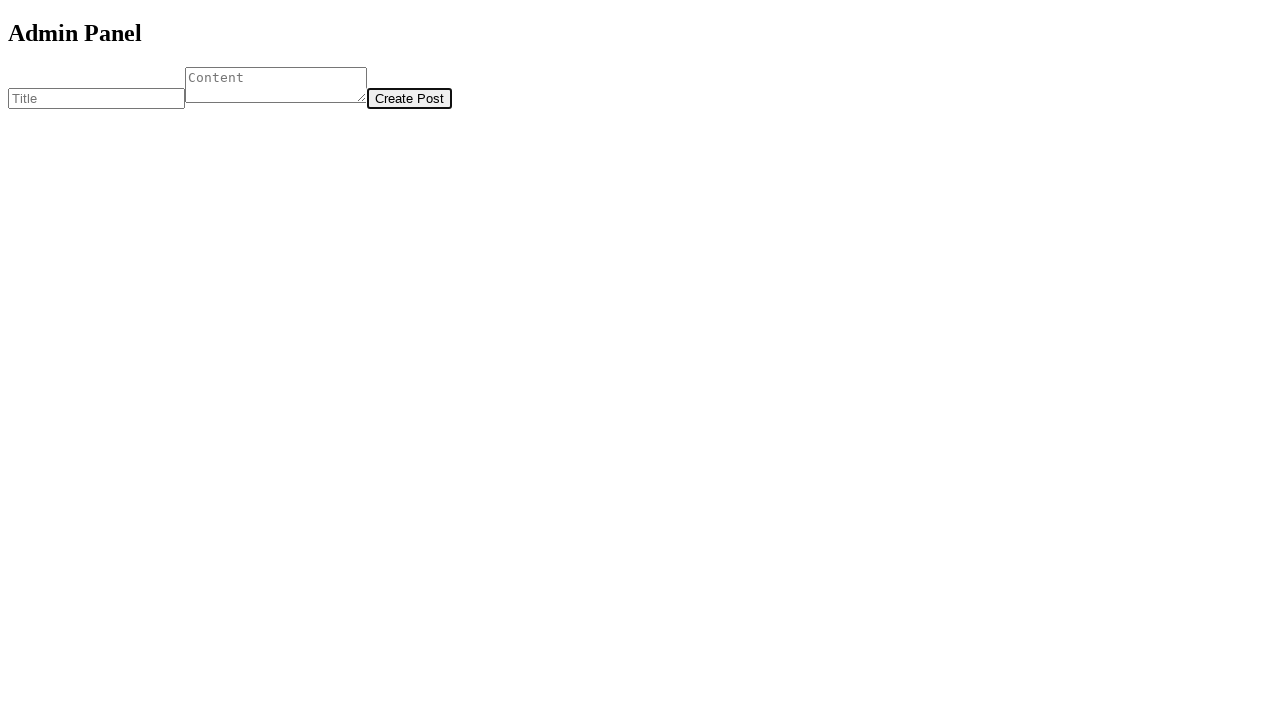